Tests the GLIDE report form by selecting all options in the variables dropdown, checking the unlimited results checkbox, submitting the form, and verifying the results table loads.

Starting URL: https://glidenumber.net/glide/public/result/report.jsp

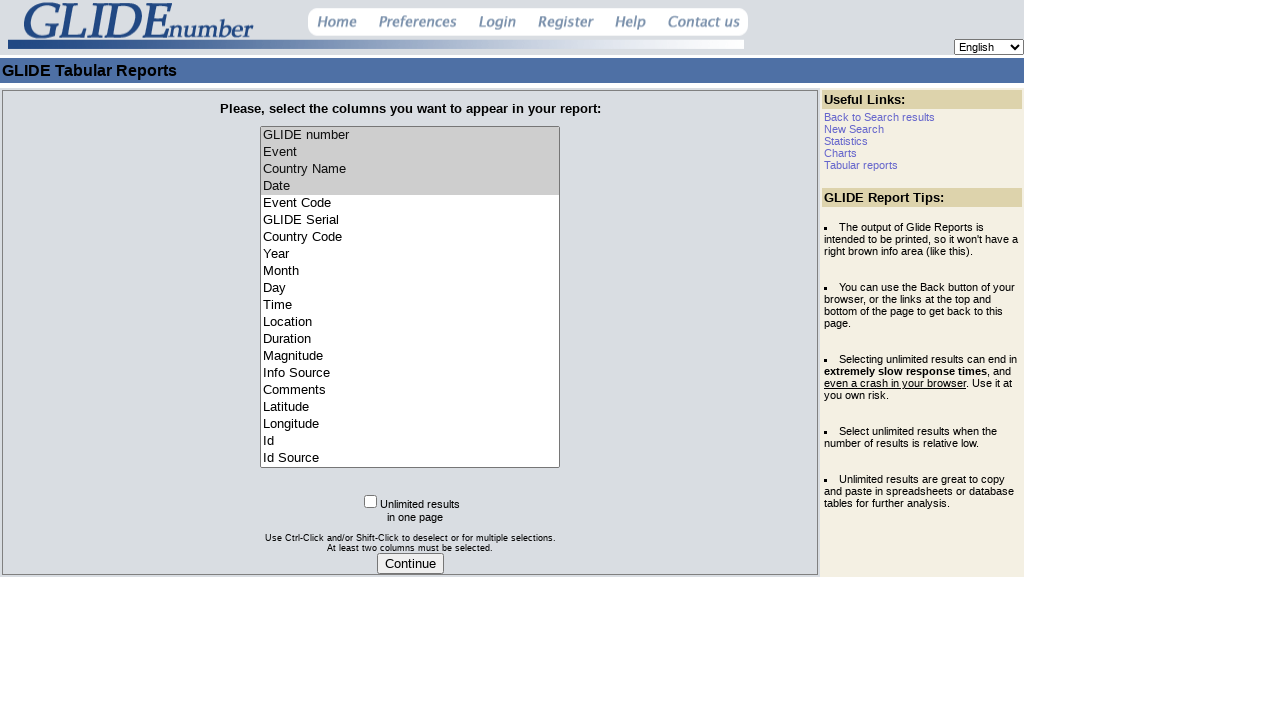

Waited for variables dropdown to load
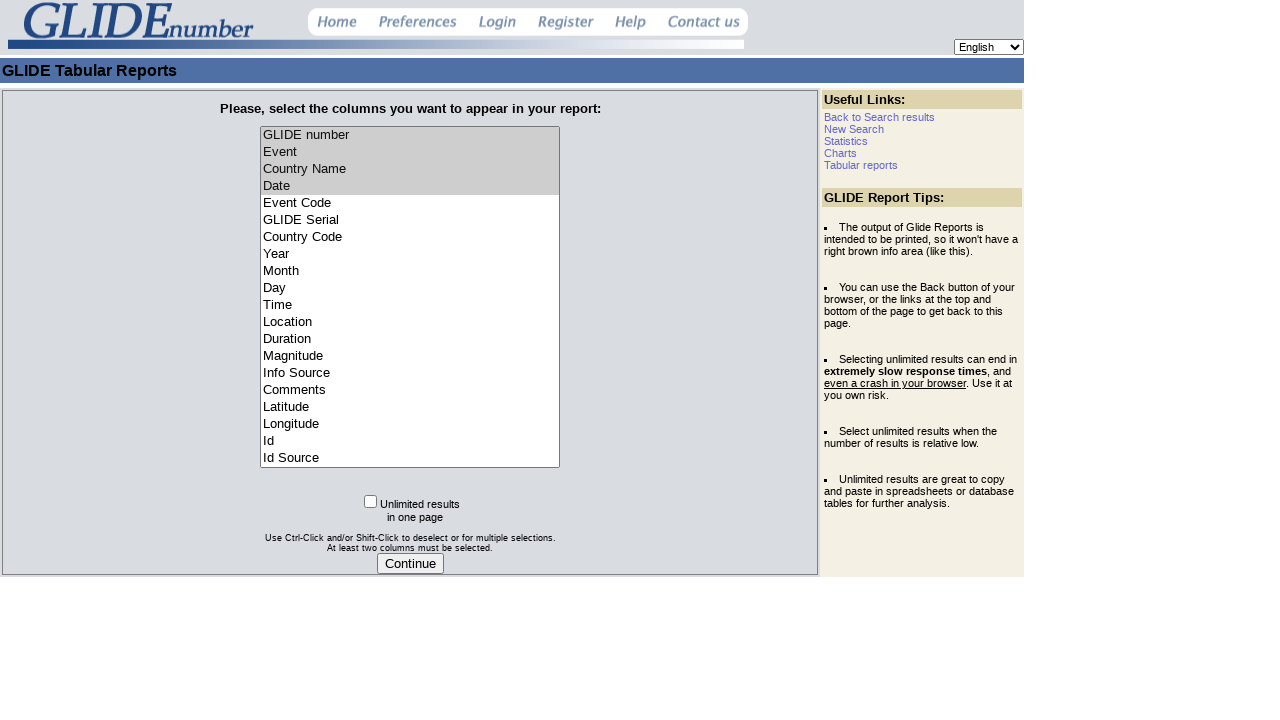

Retrieved all options from variables dropdown
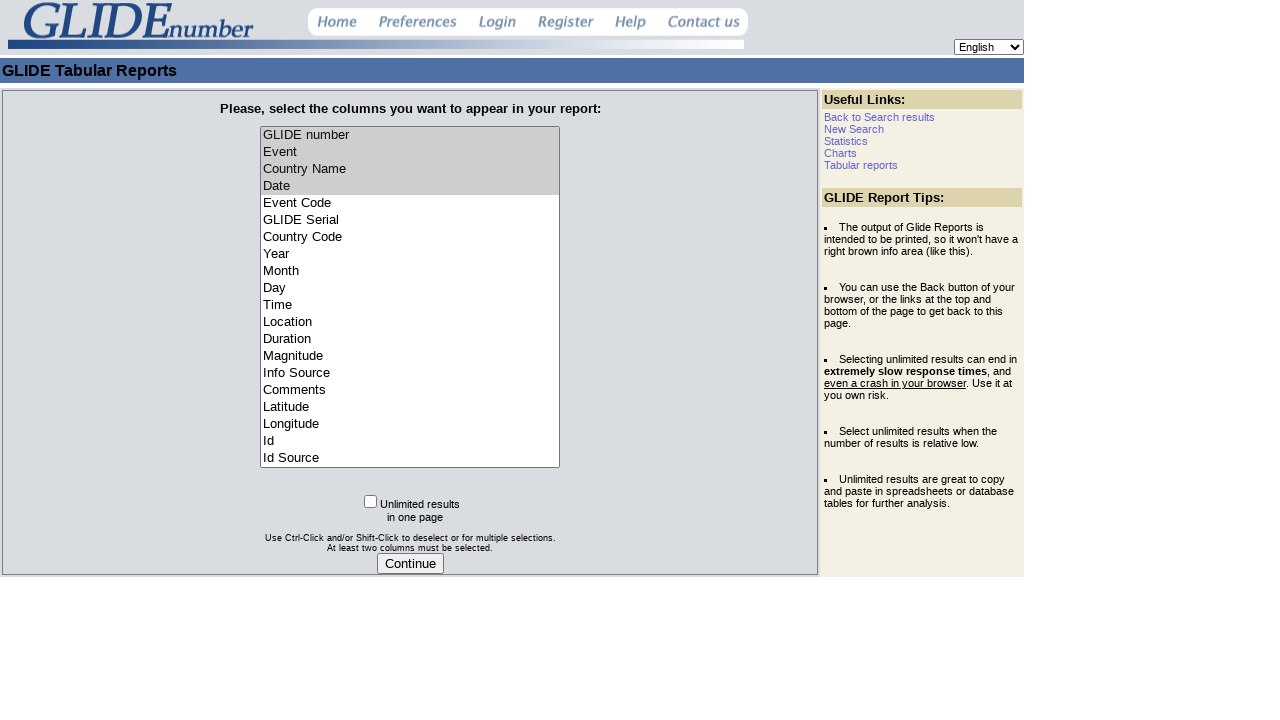

Selected an option in the variables dropdown
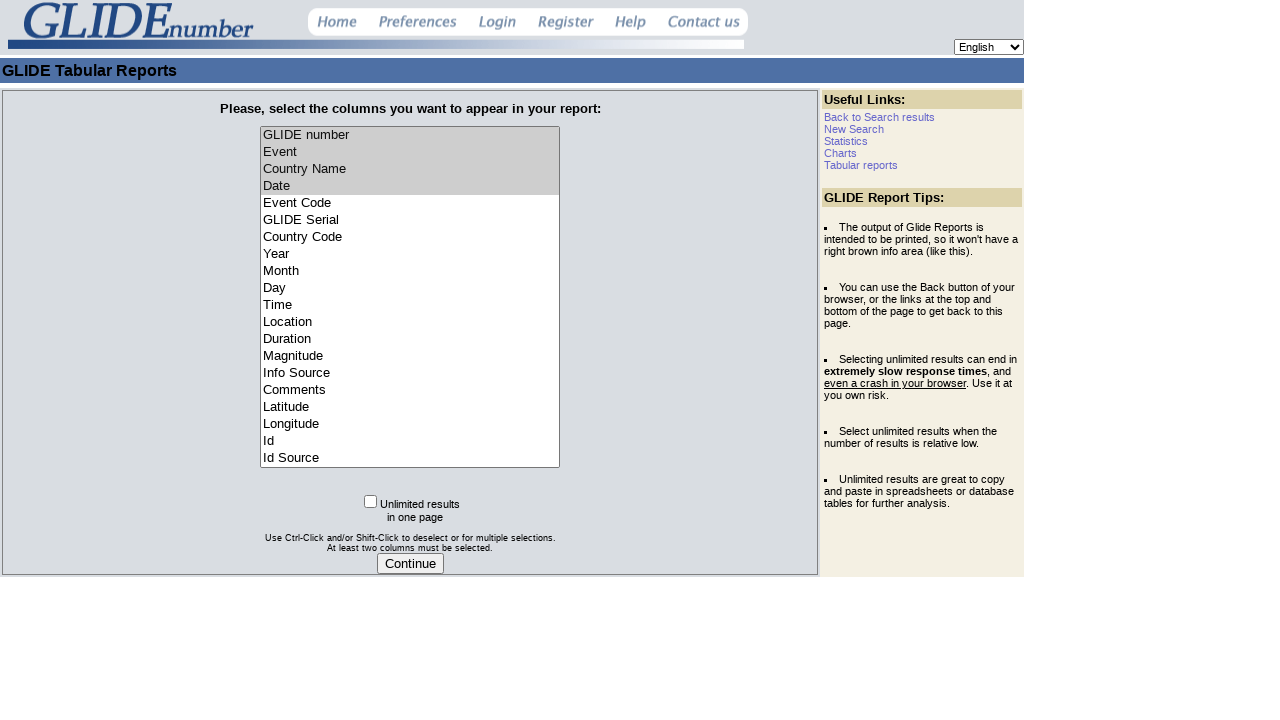

Selected an option in the variables dropdown
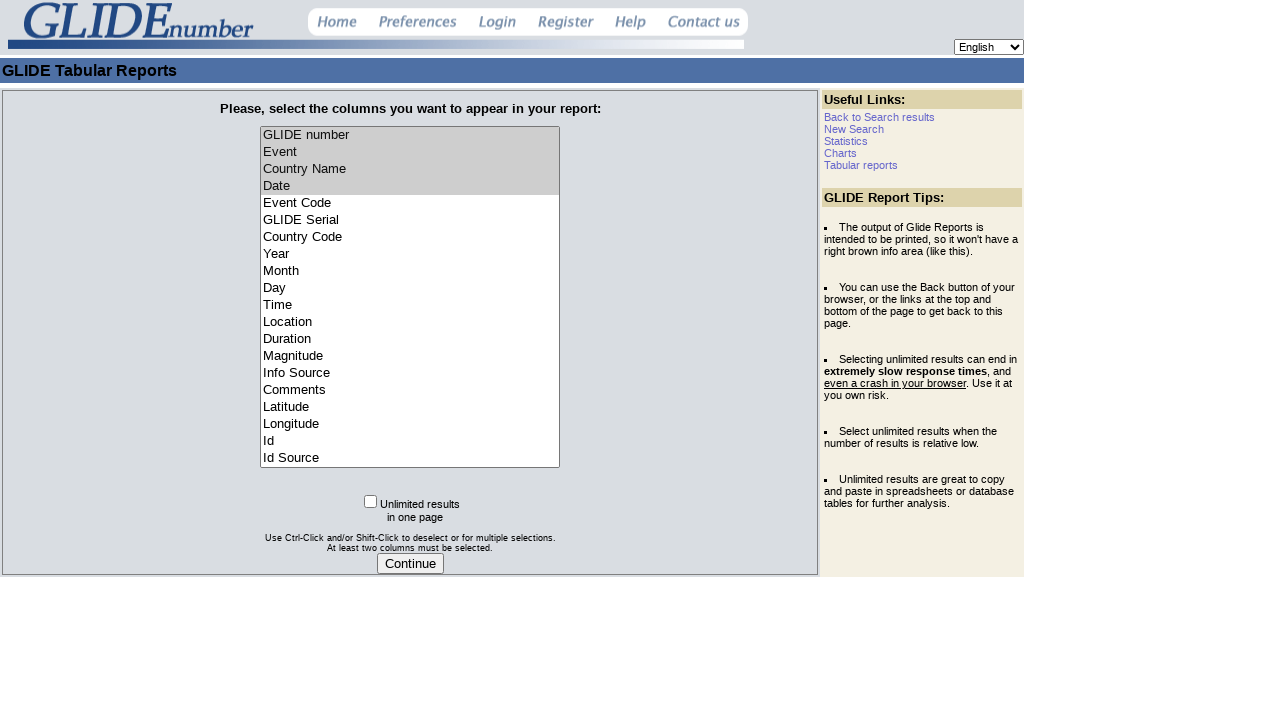

Selected an option in the variables dropdown
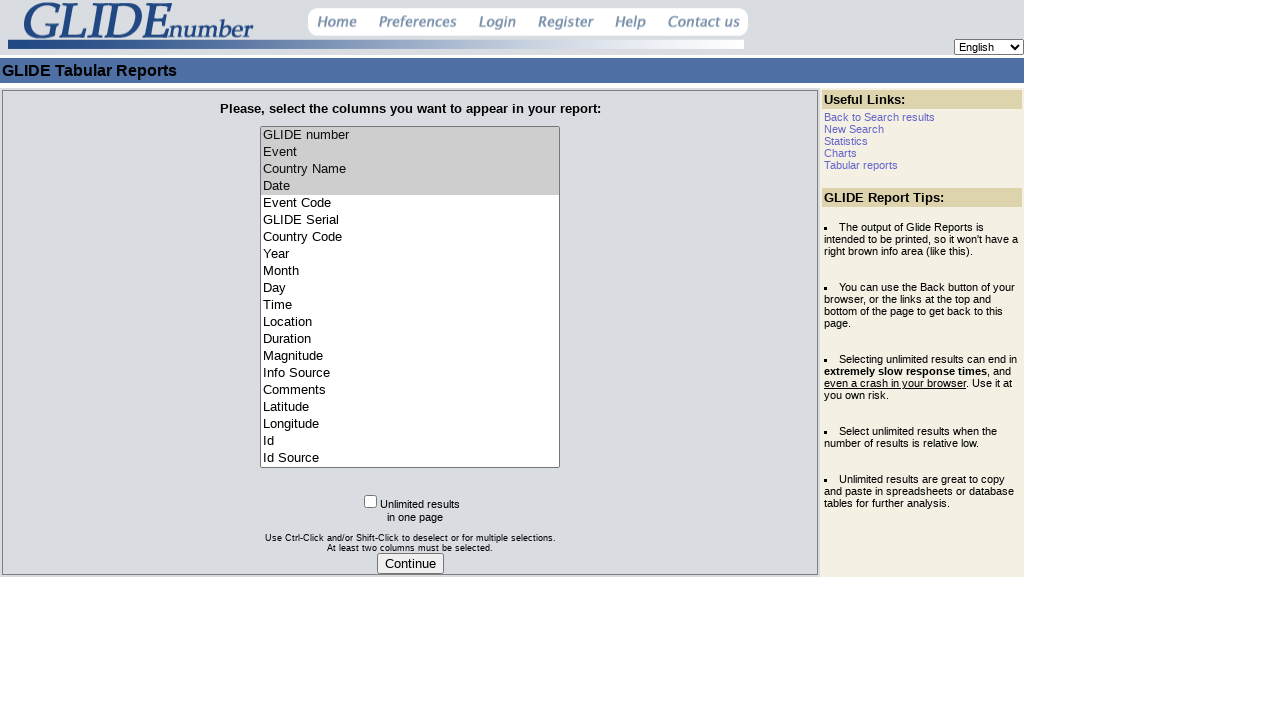

Selected an option in the variables dropdown
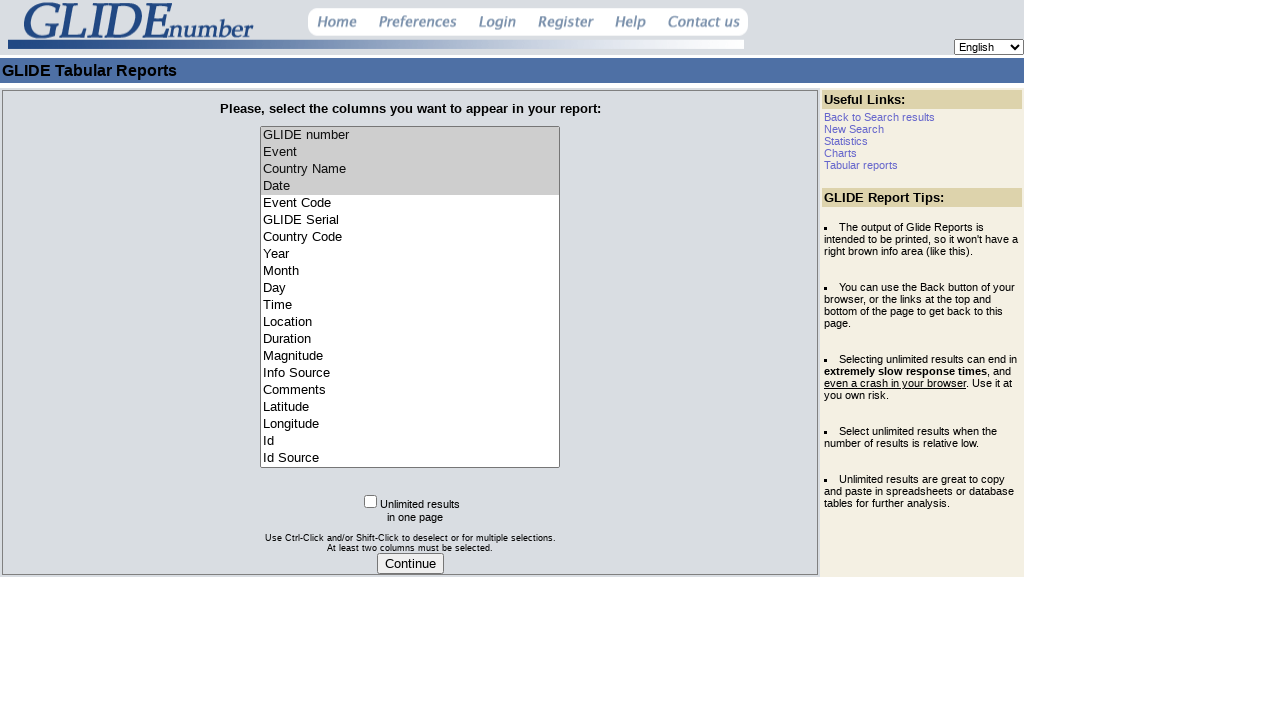

Selected an option in the variables dropdown
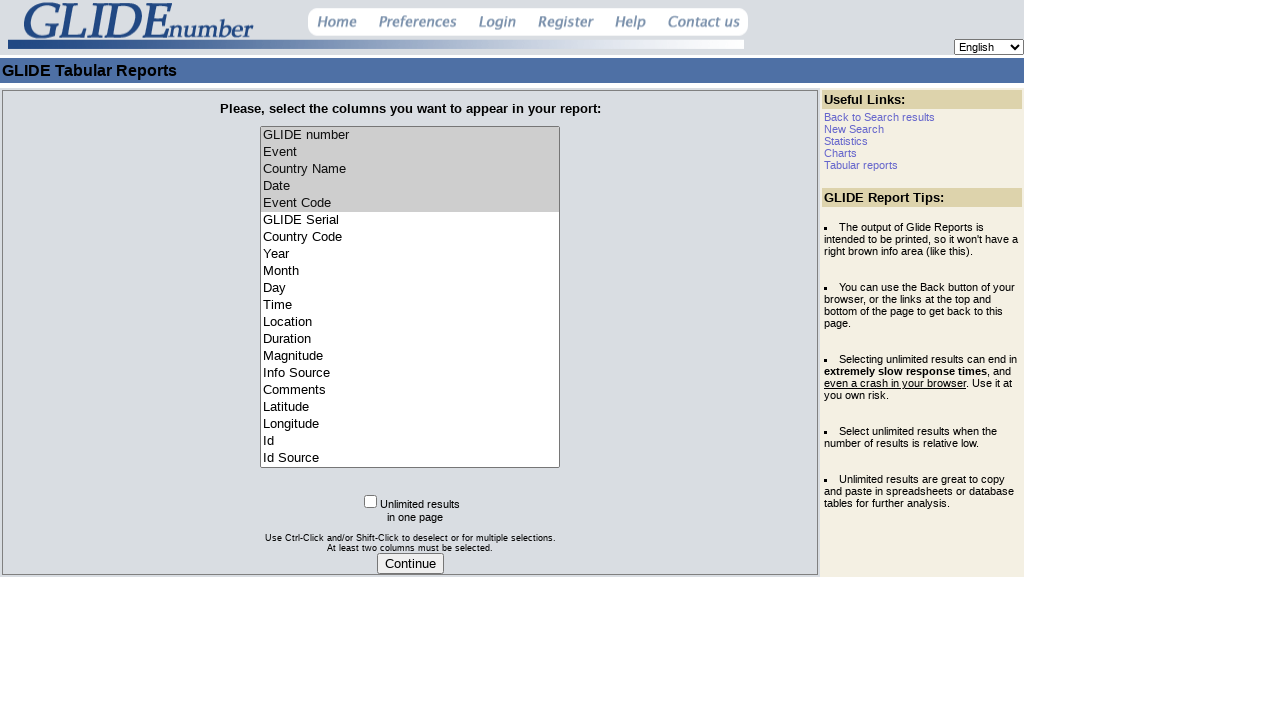

Selected an option in the variables dropdown
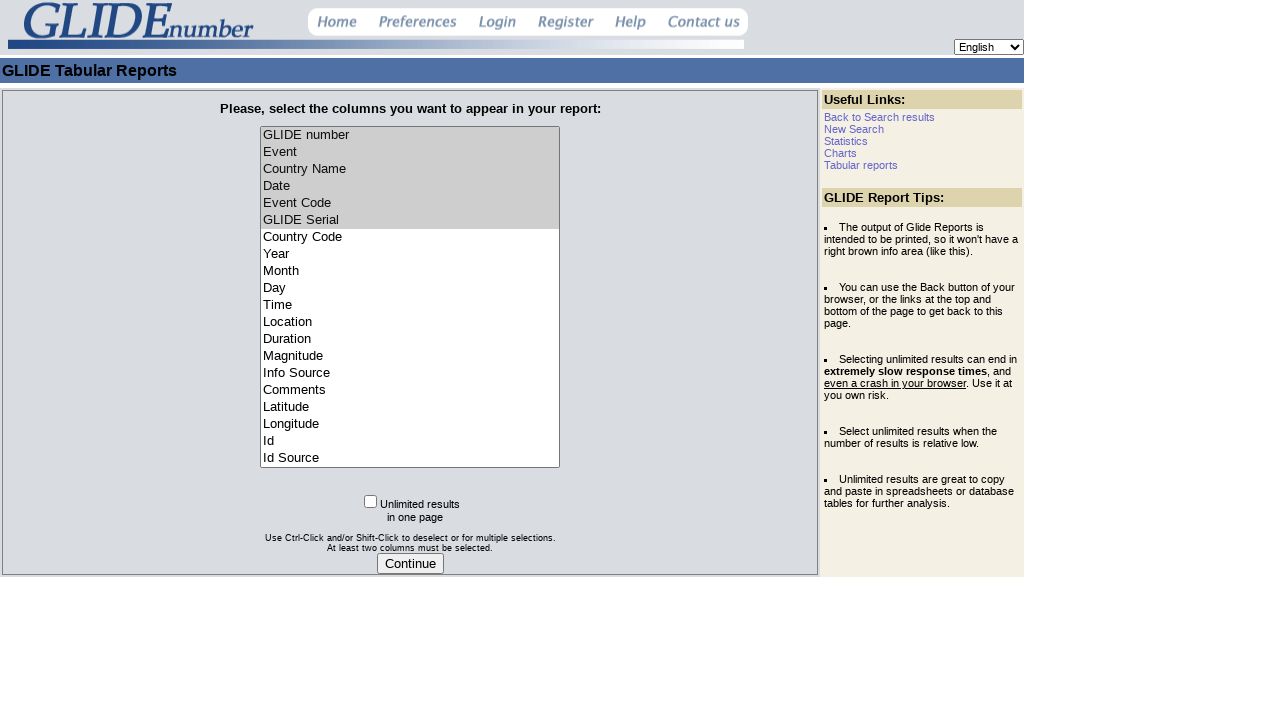

Selected an option in the variables dropdown
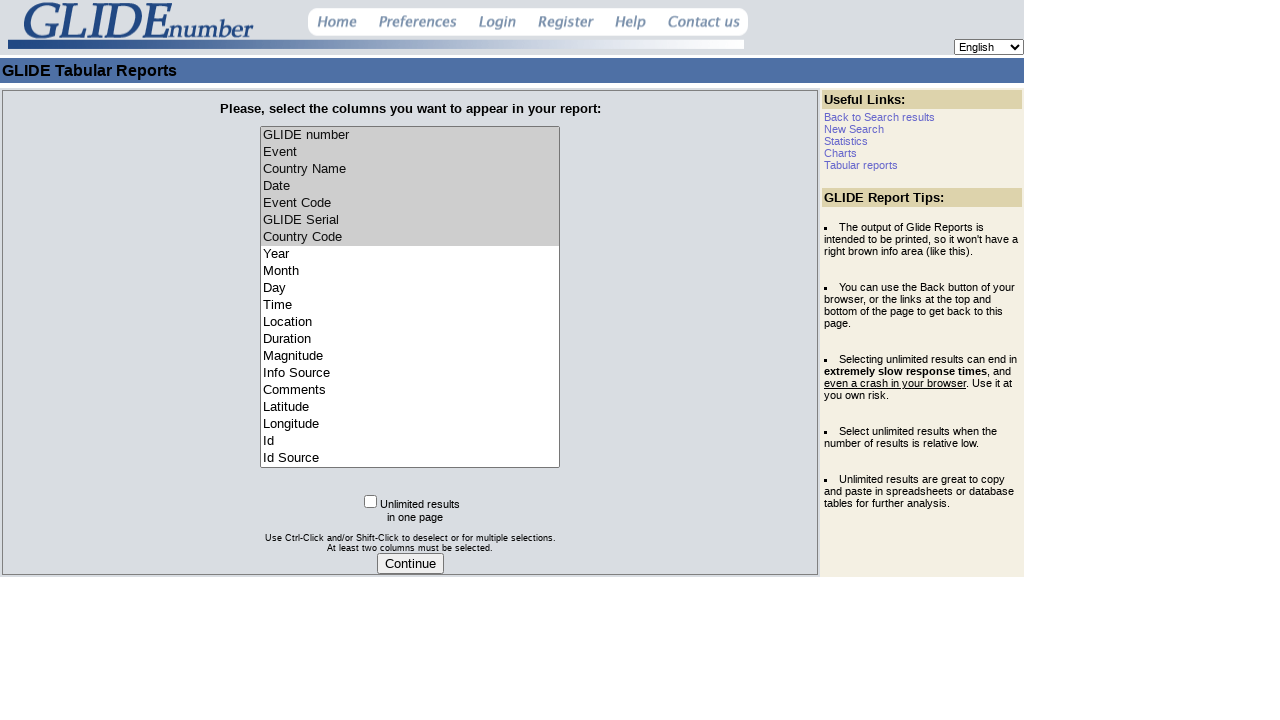

Selected an option in the variables dropdown
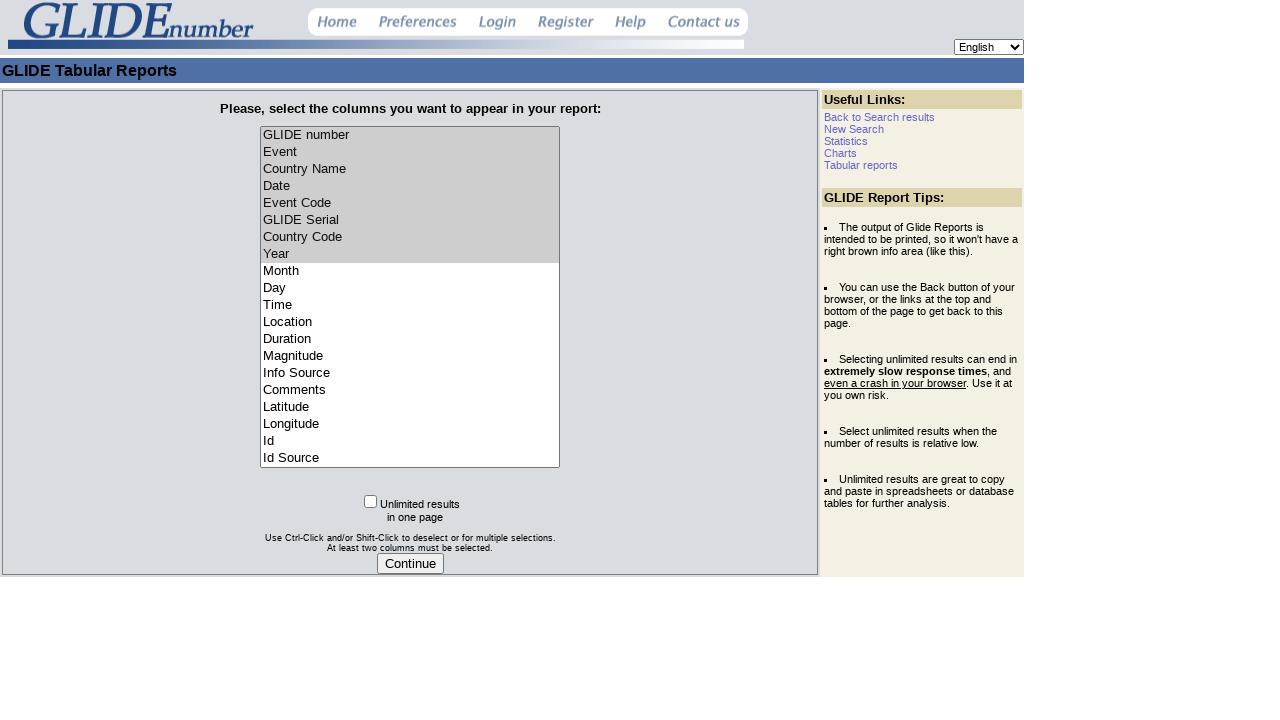

Selected an option in the variables dropdown
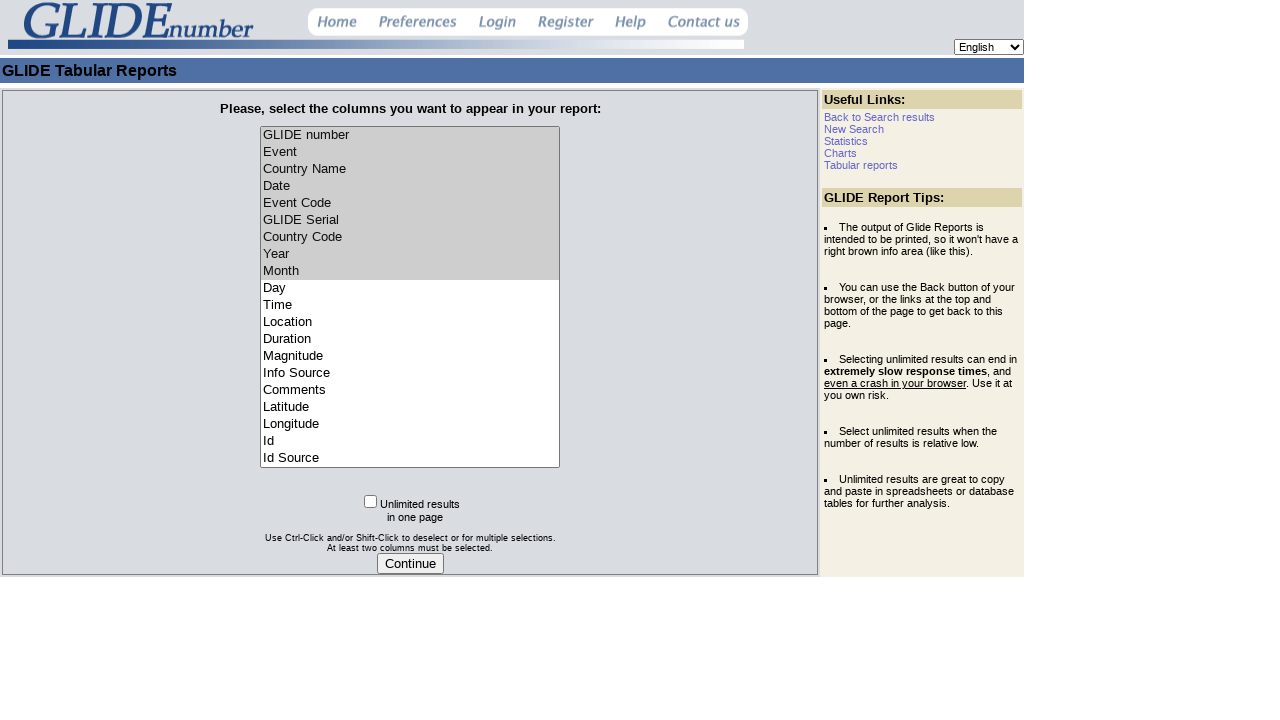

Selected an option in the variables dropdown
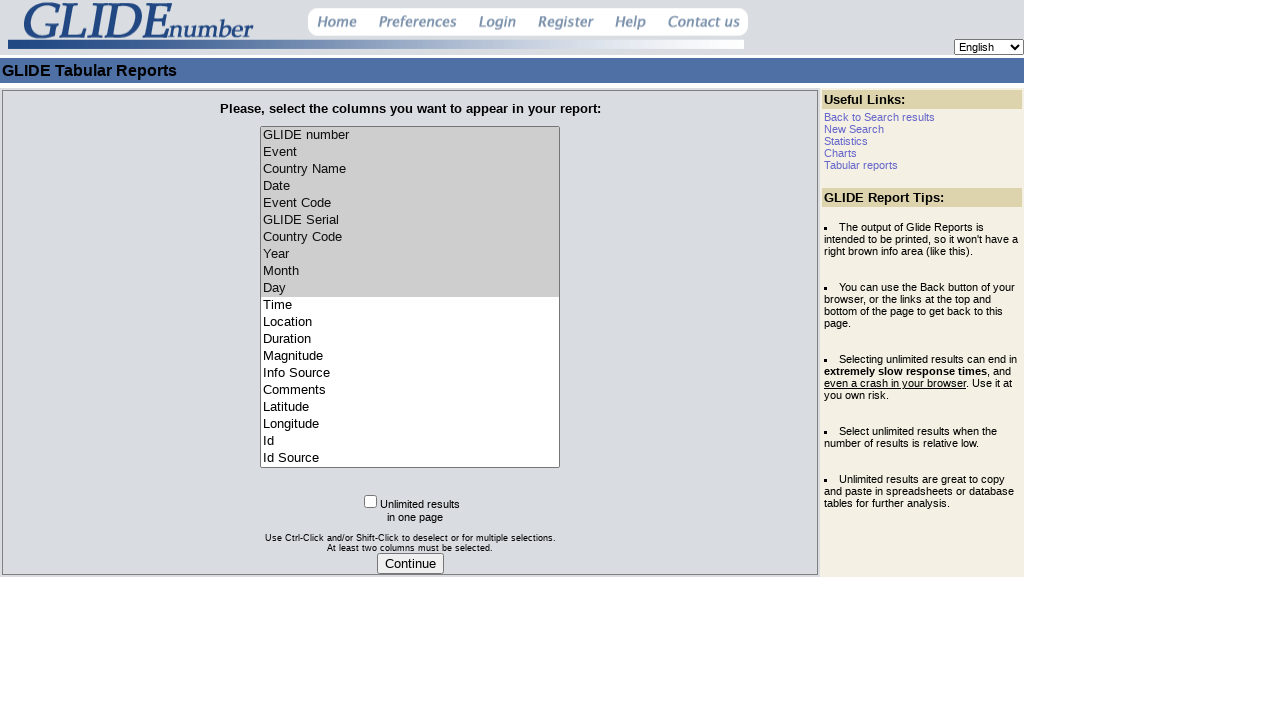

Selected an option in the variables dropdown
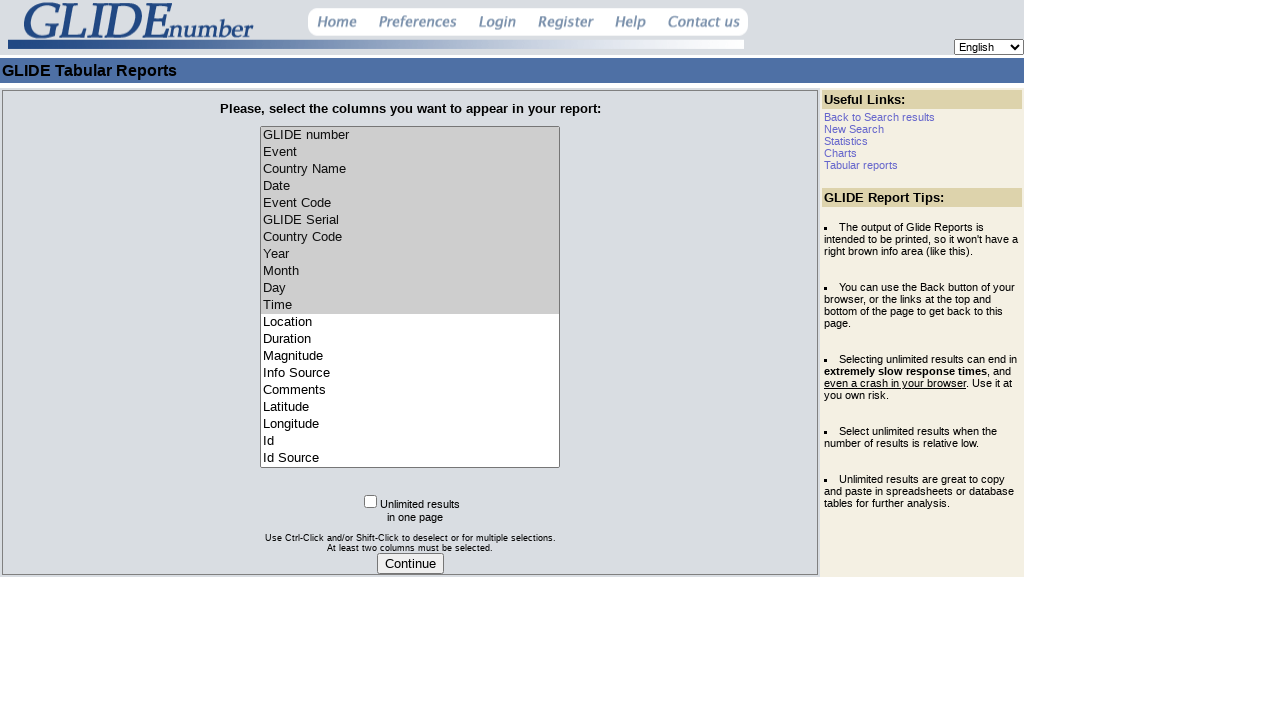

Selected an option in the variables dropdown
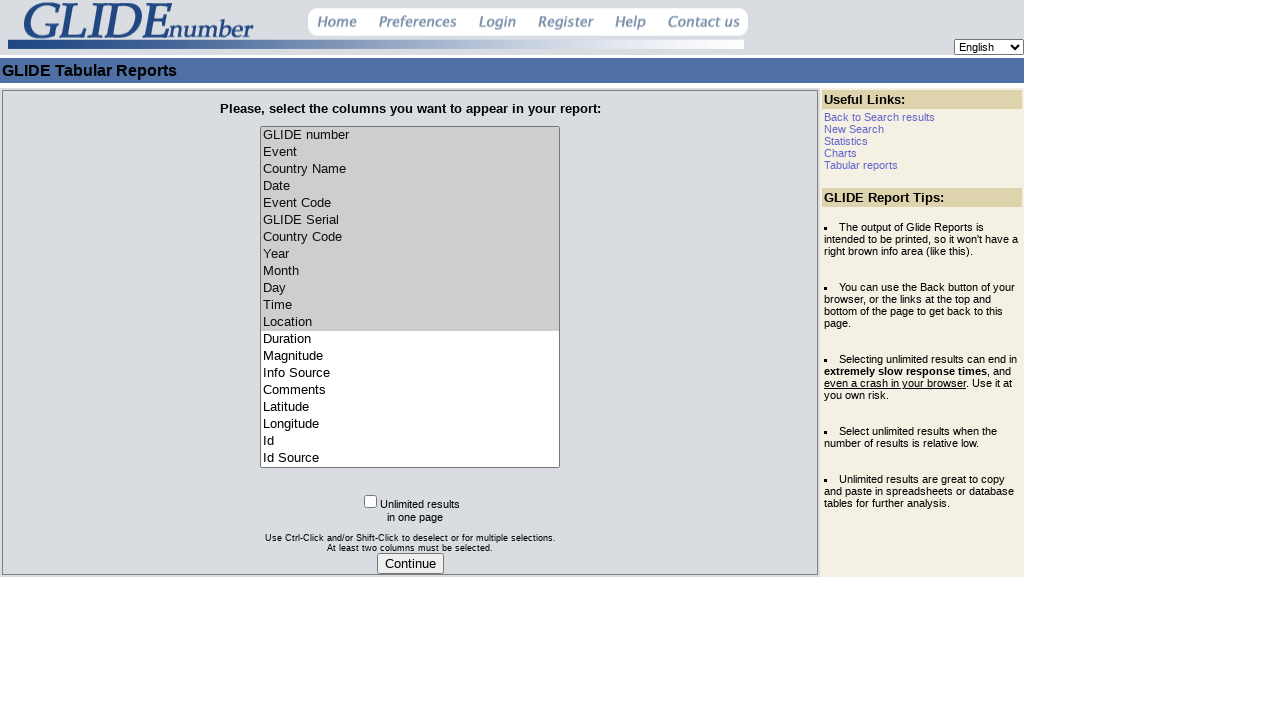

Selected an option in the variables dropdown
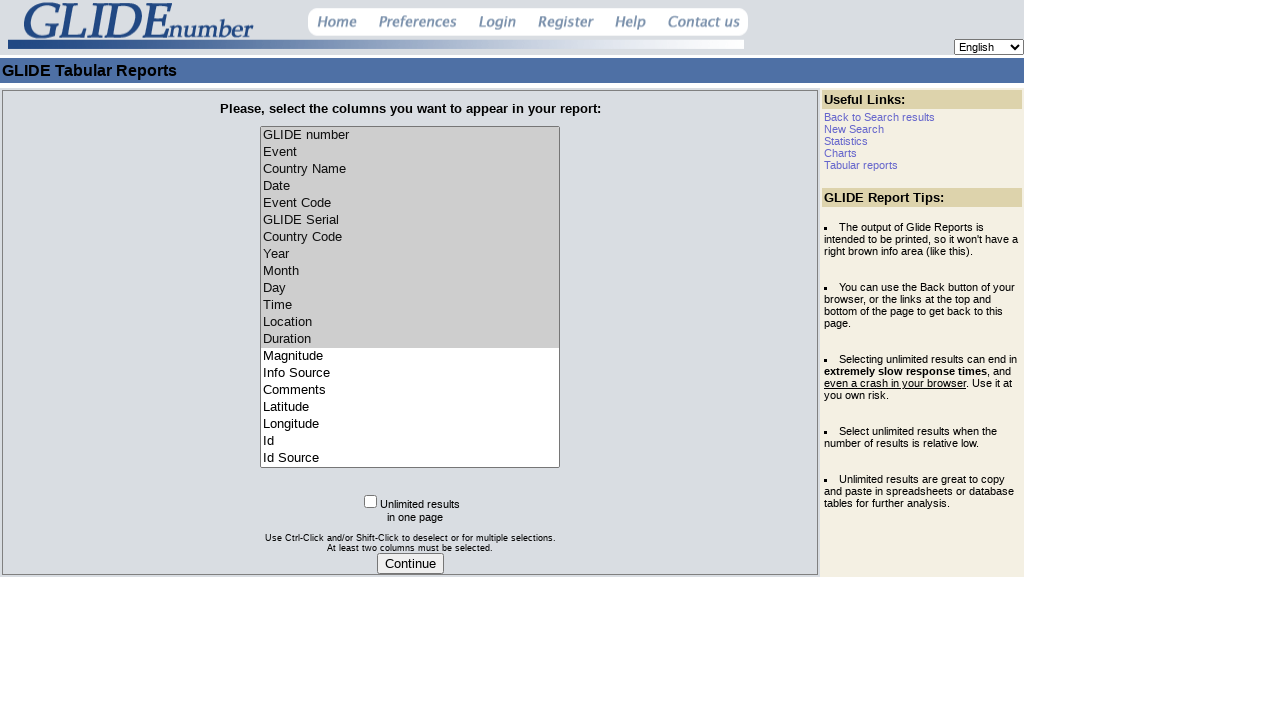

Selected an option in the variables dropdown
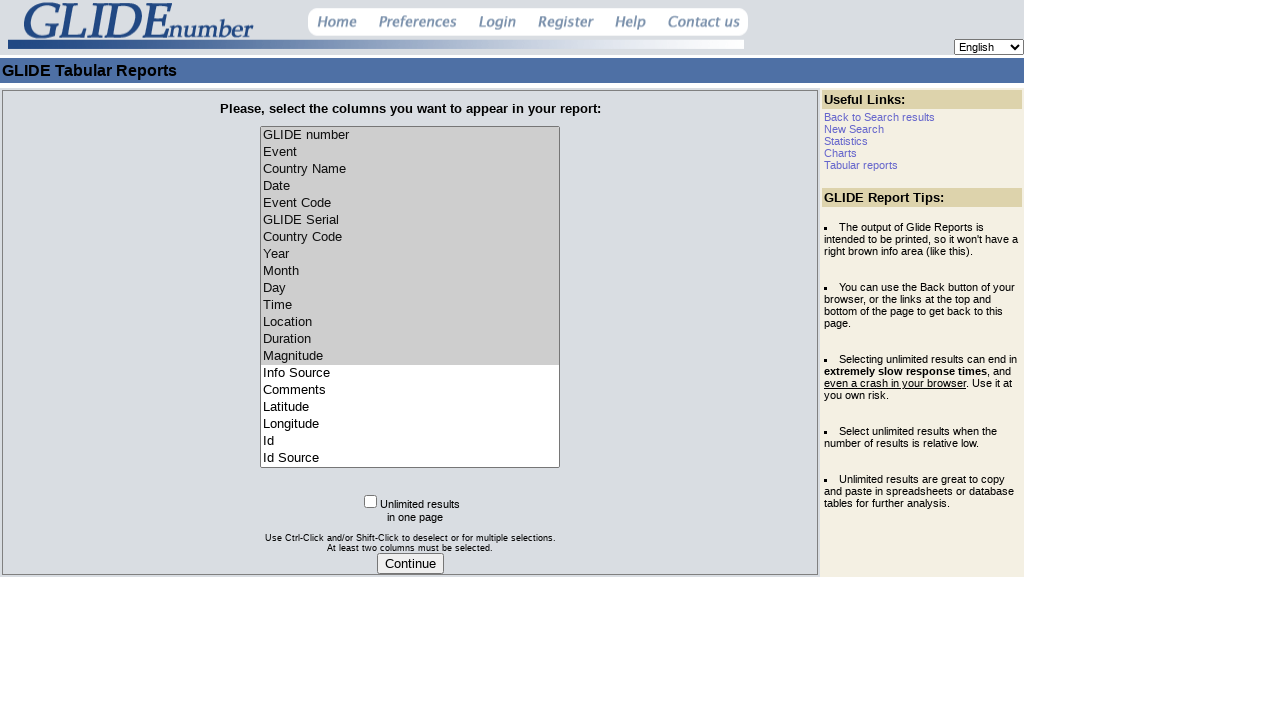

Selected an option in the variables dropdown
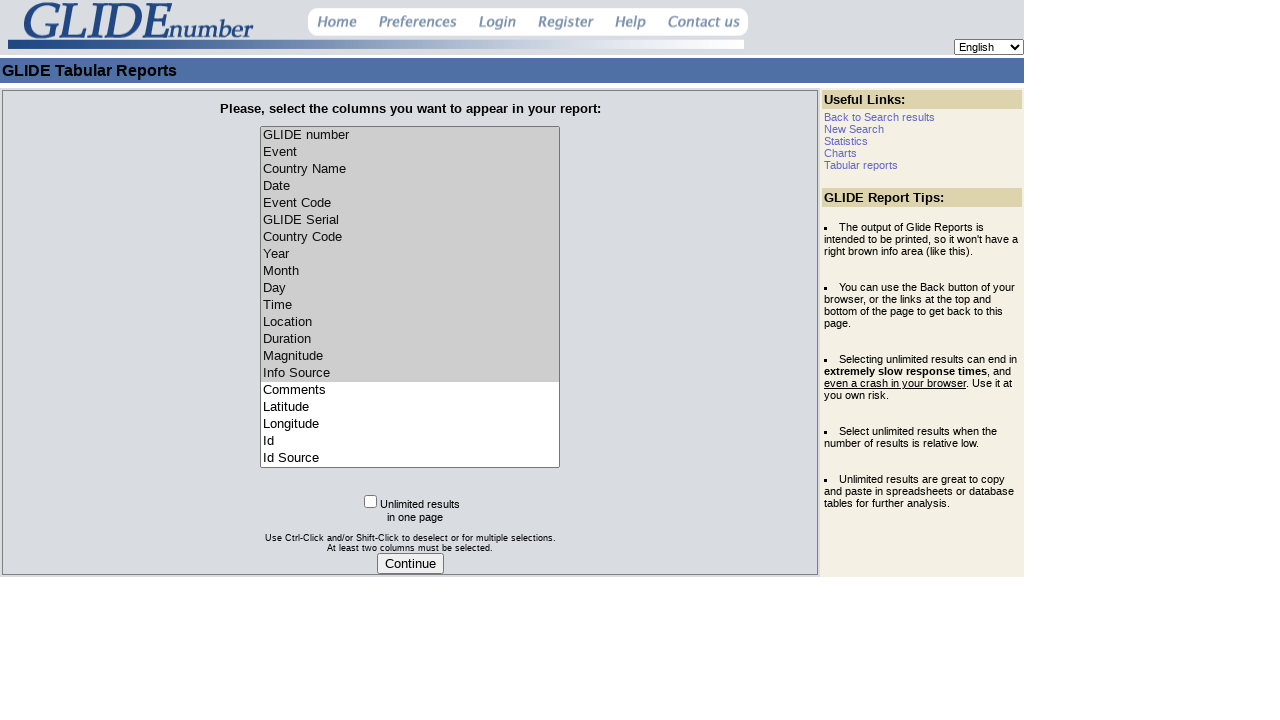

Selected an option in the variables dropdown
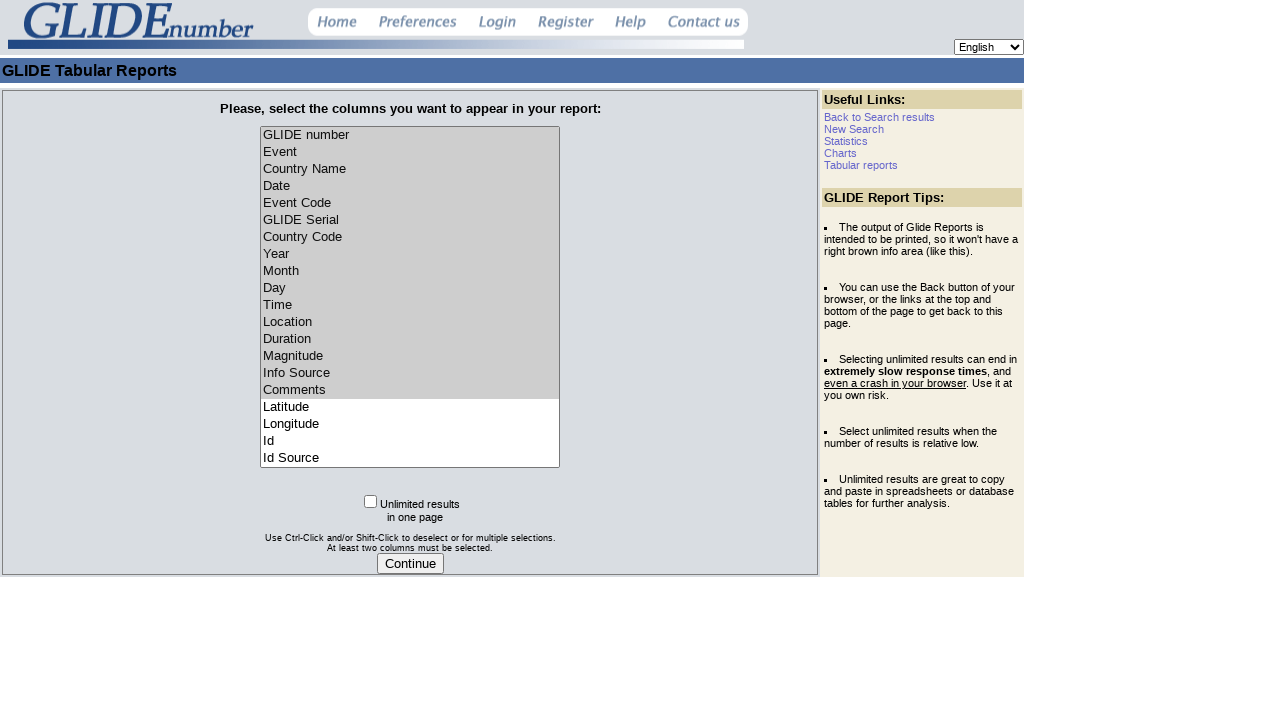

Selected an option in the variables dropdown
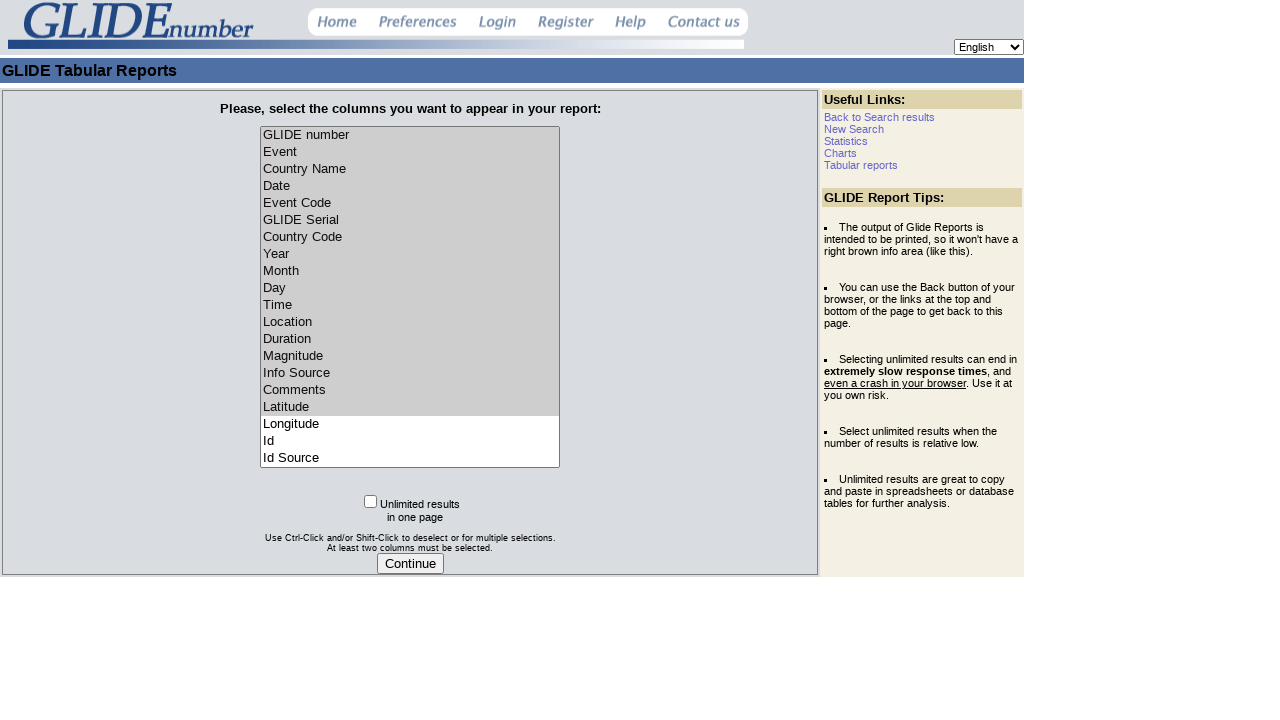

Selected an option in the variables dropdown
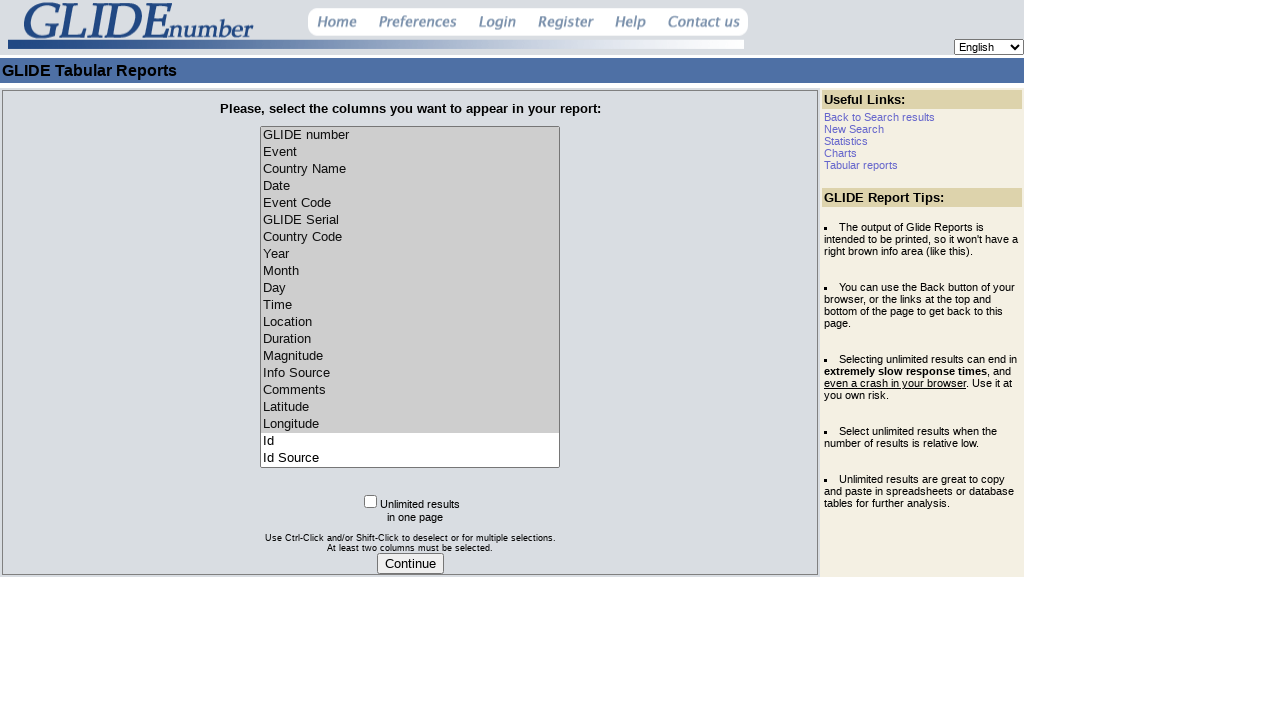

Selected an option in the variables dropdown
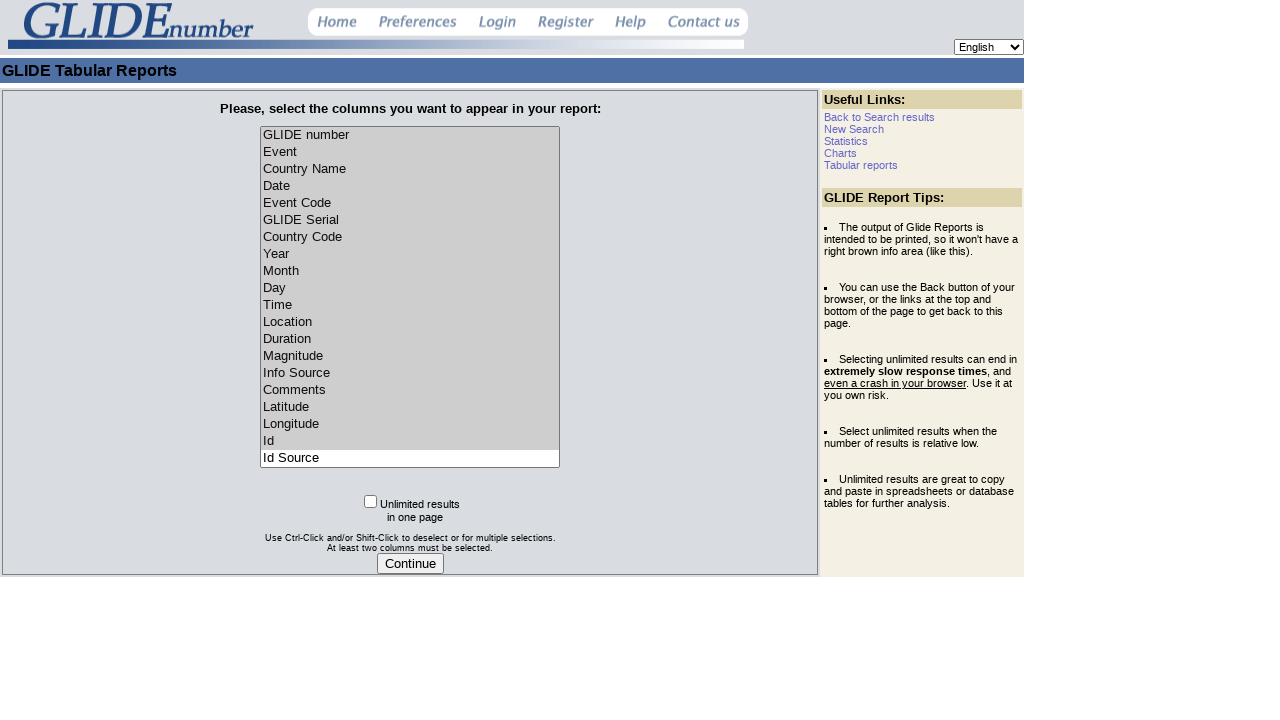

Selected an option in the variables dropdown
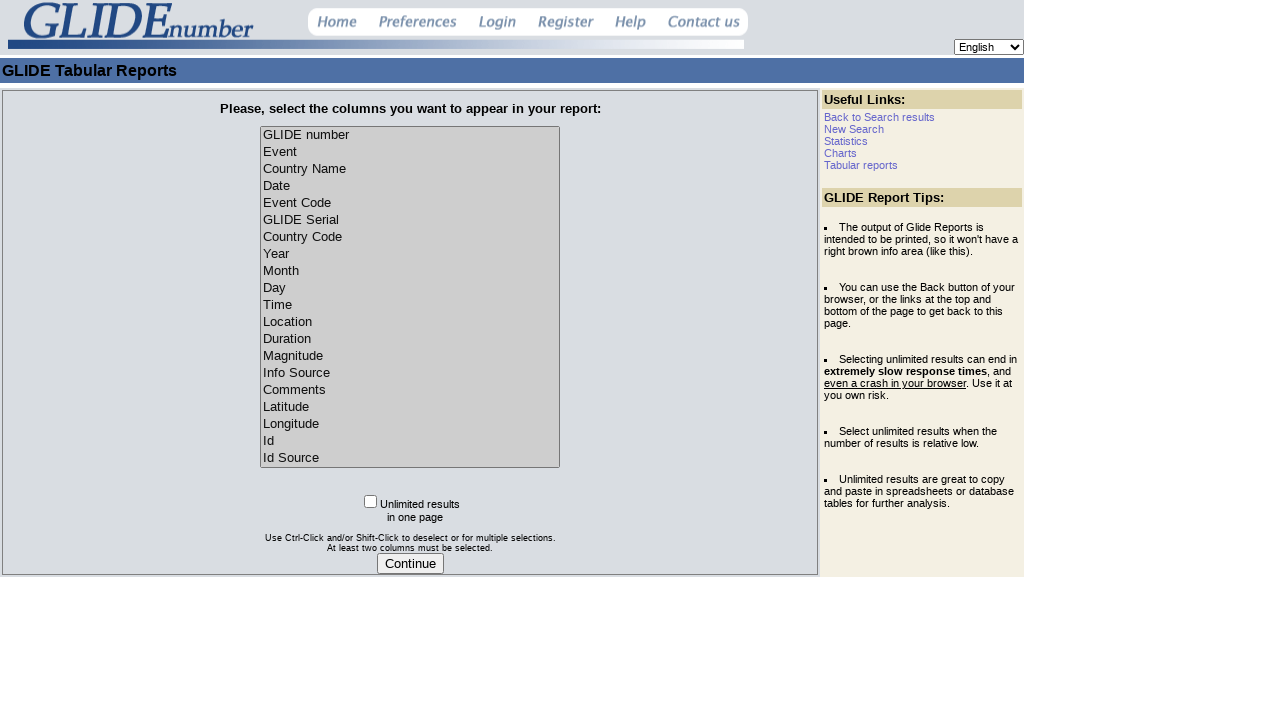

Selected an option in the variables dropdown
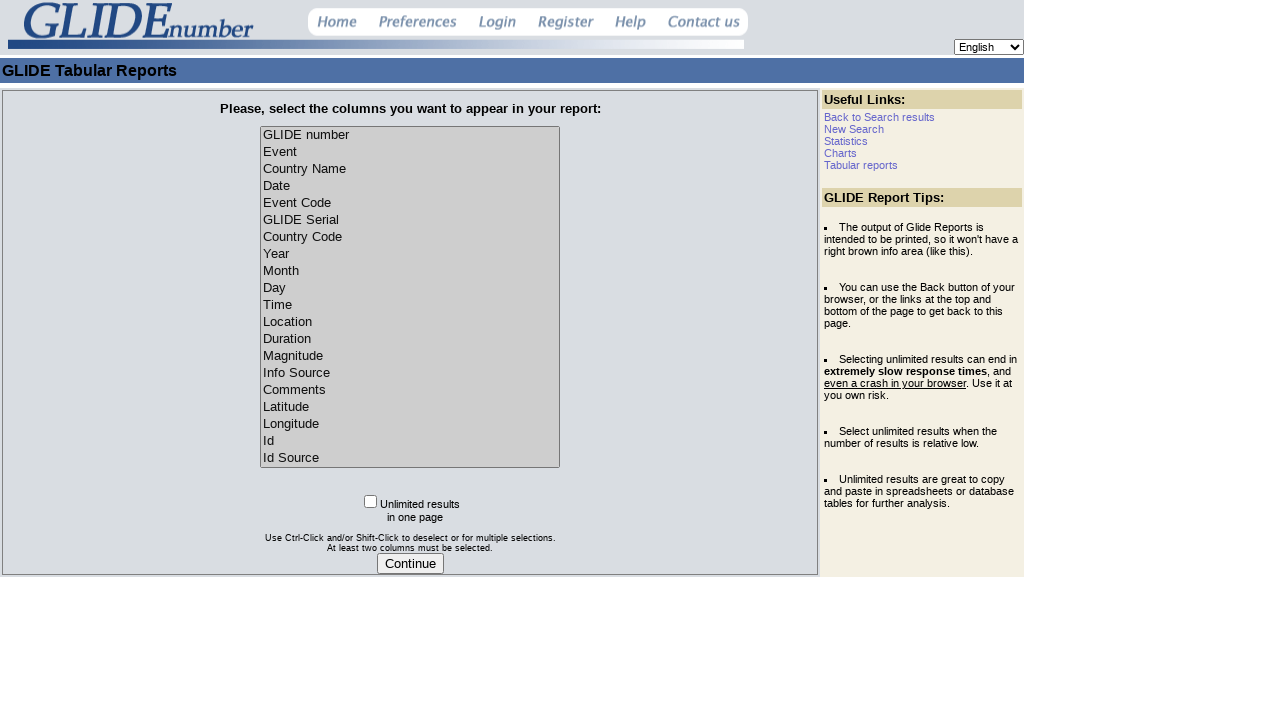

Selected an option in the variables dropdown
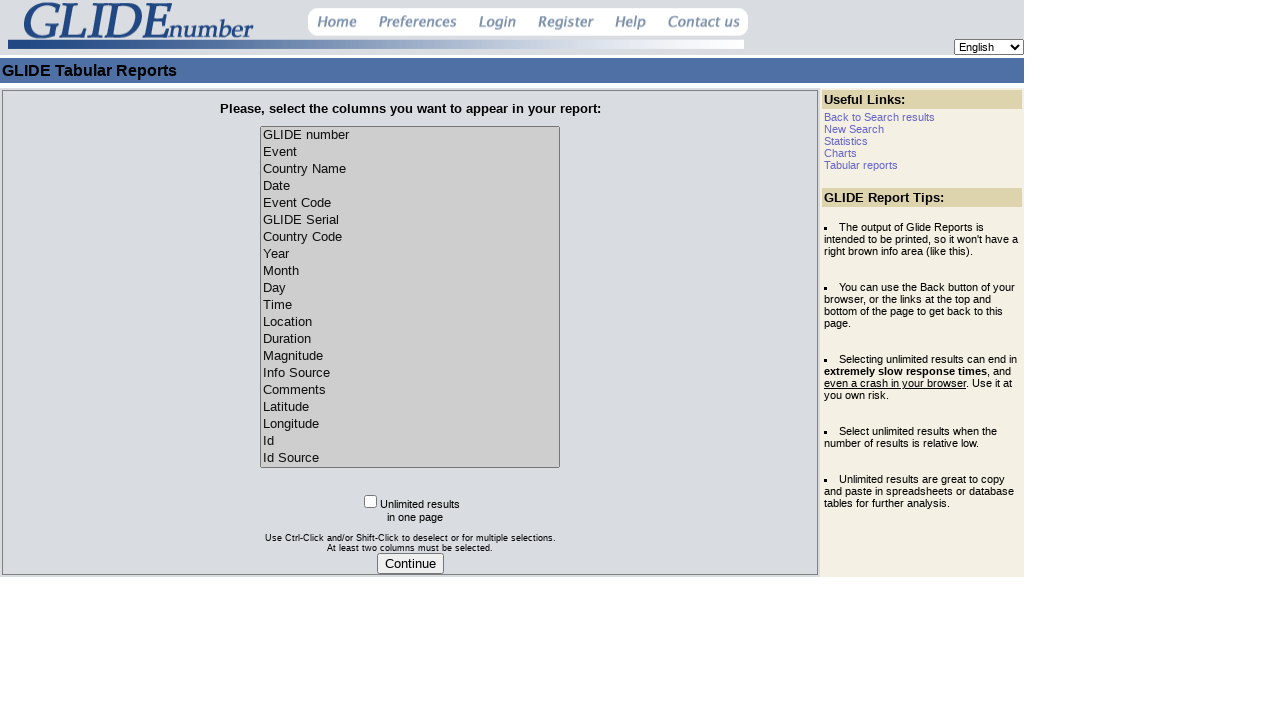

Located the unlimited results checkbox
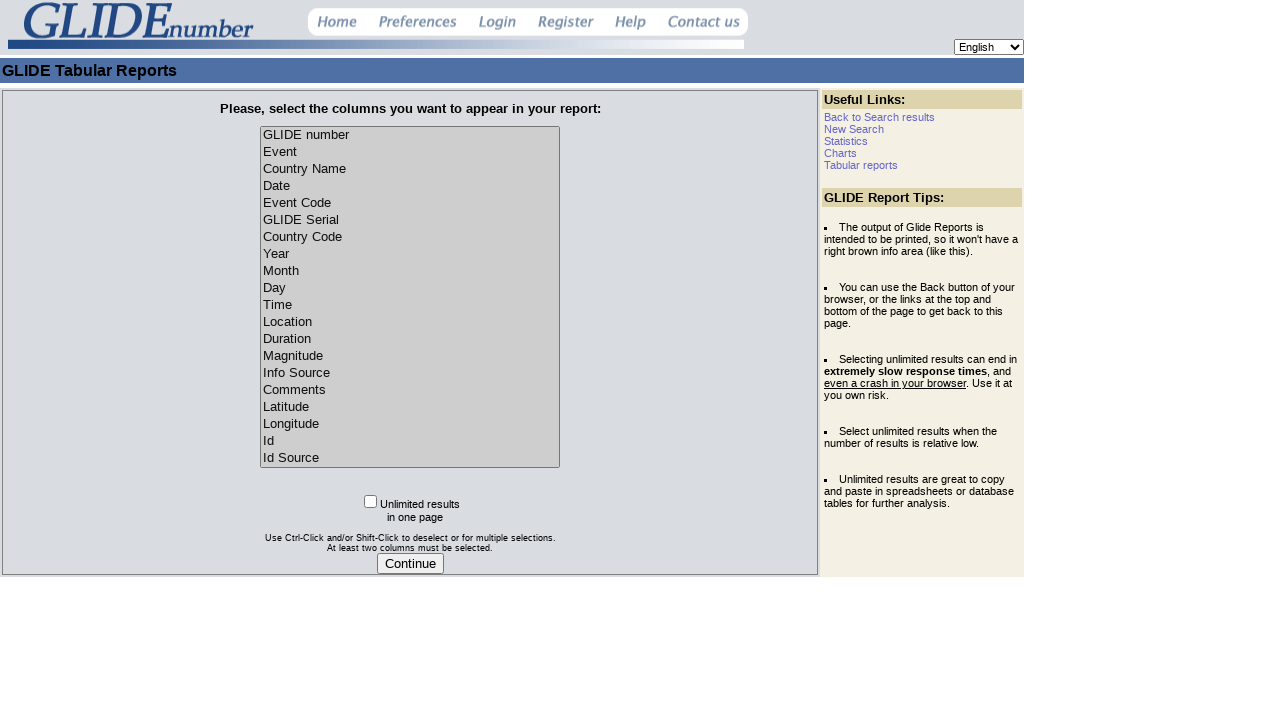

Checked the unlimited results checkbox at (370, 501) on input[name='unlimited']
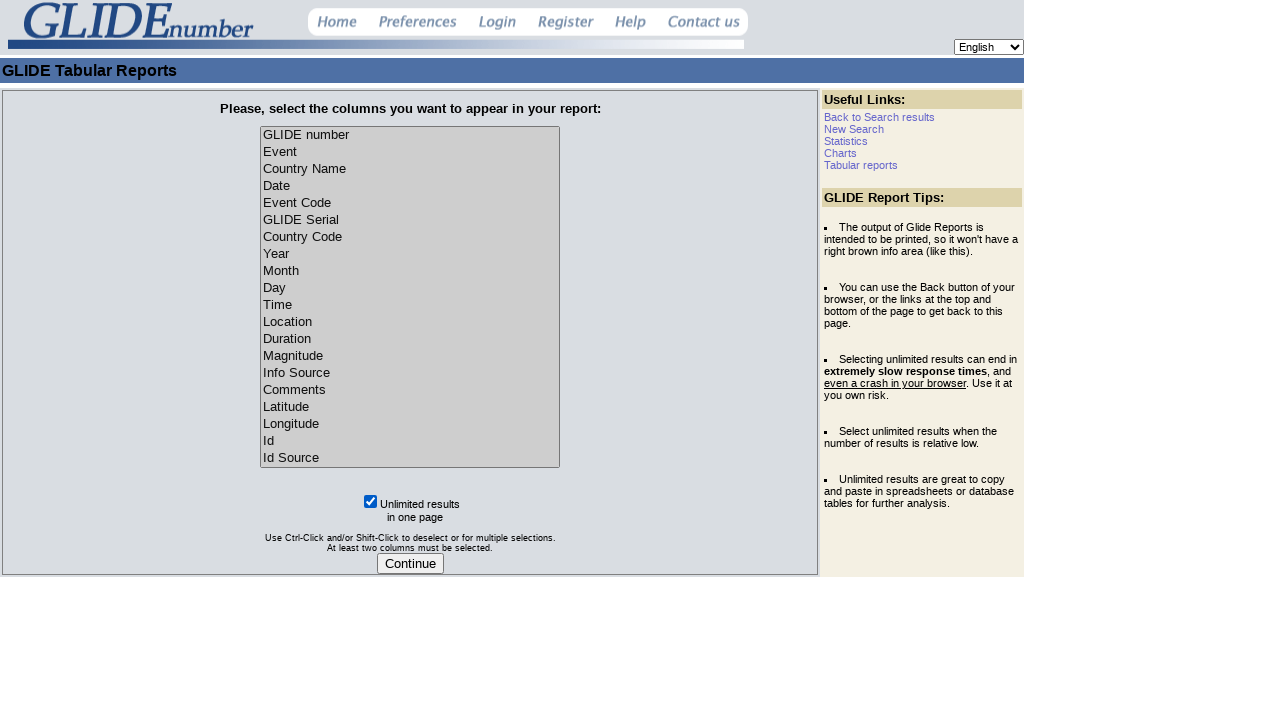

Clicked the Continue button to submit the form at (410, 563) on input[name='continueReport']
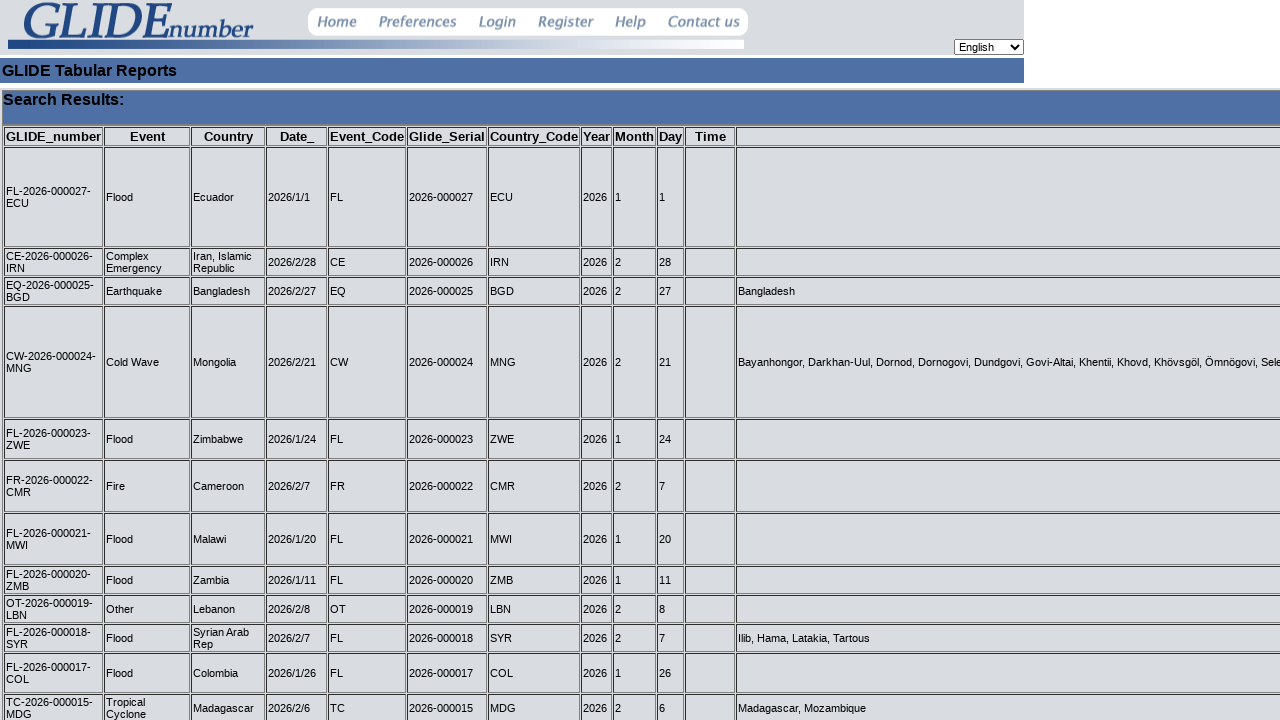

Results table loaded successfully
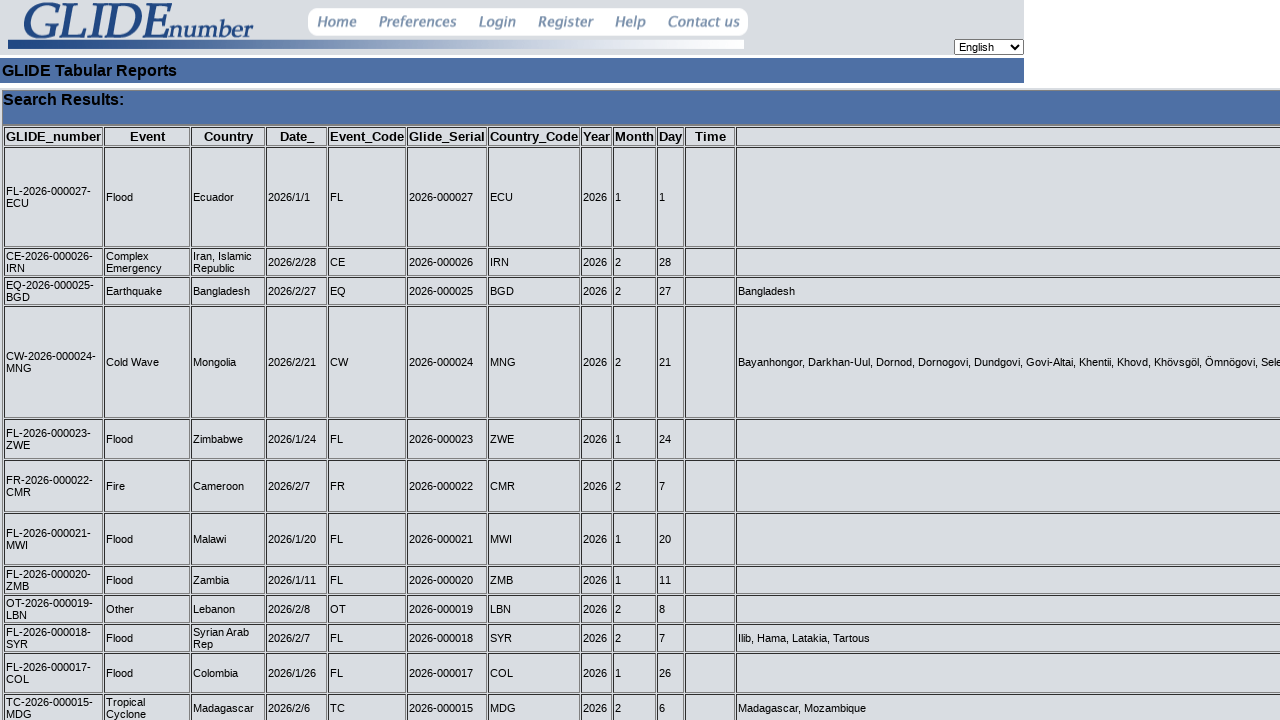

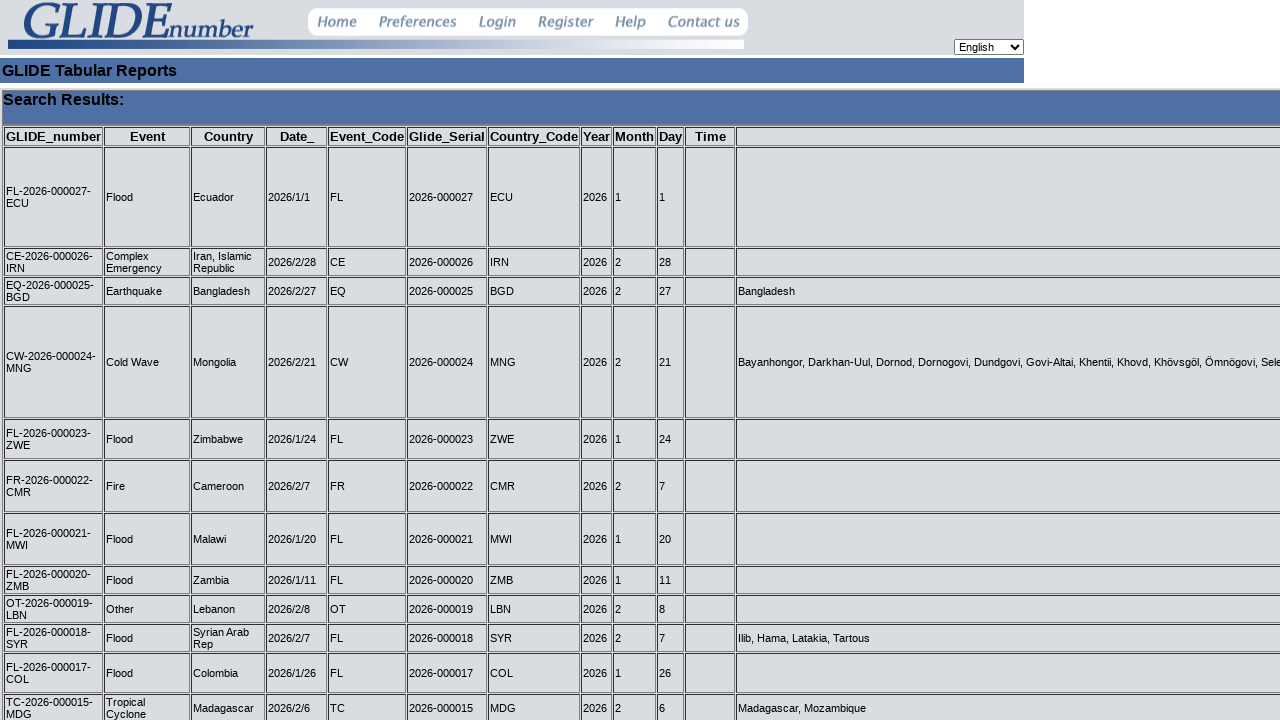